Tests relative XPath locator by filling a name input field

Starting URL: https://www.tutorialspoint.com/selenium/practice/selenium_automation_practice.php

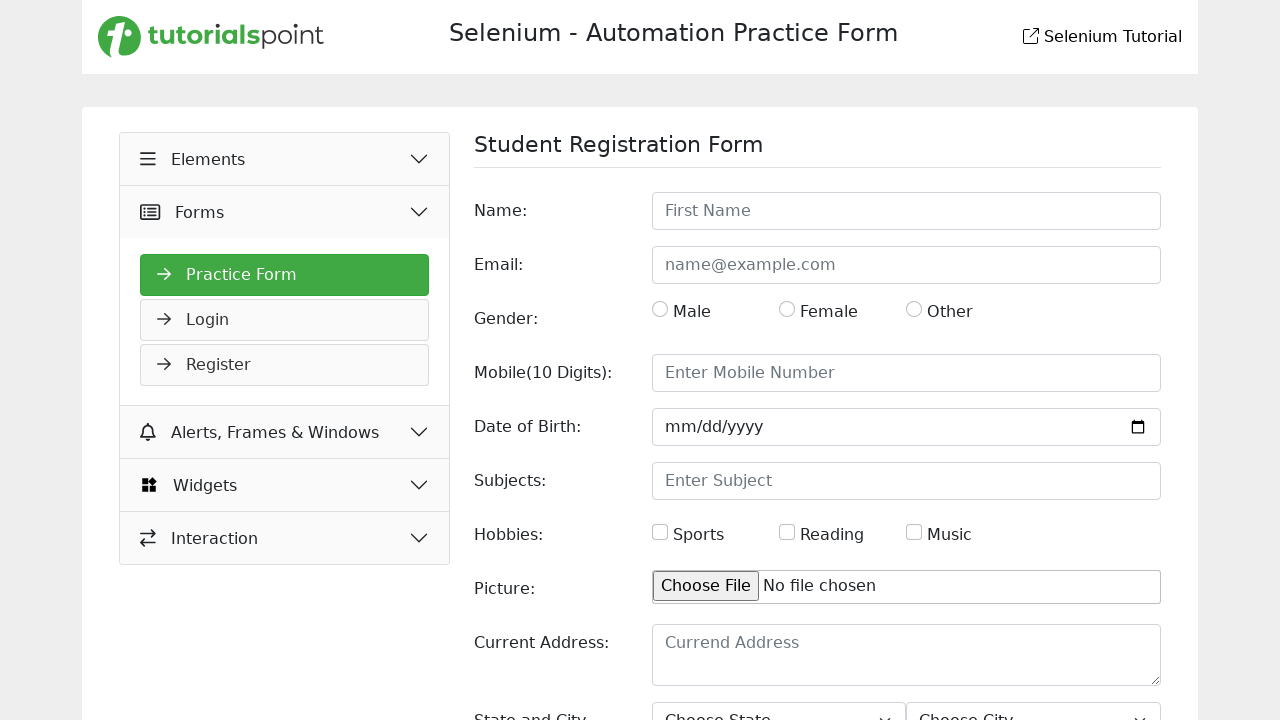

Navigated to Selenium automation practice page
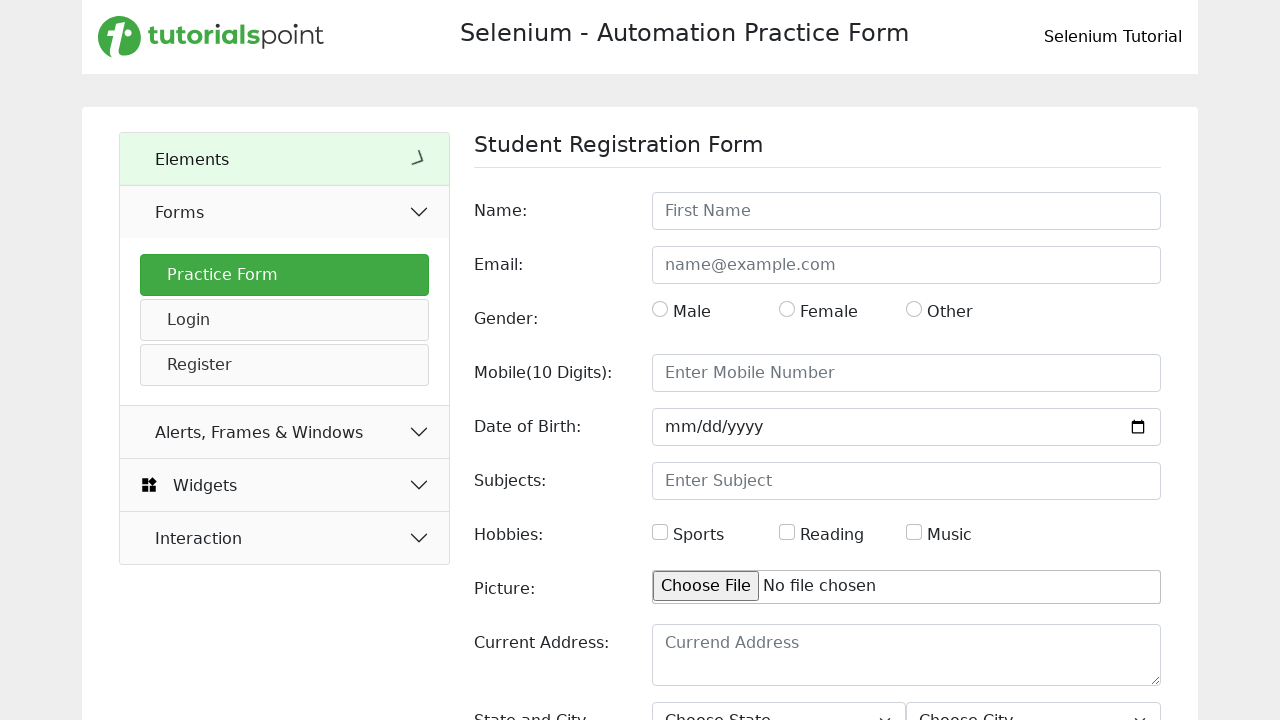

Filled name field with 'Ebrahim Hossain' using relative XPath locator on //input[@id='name']
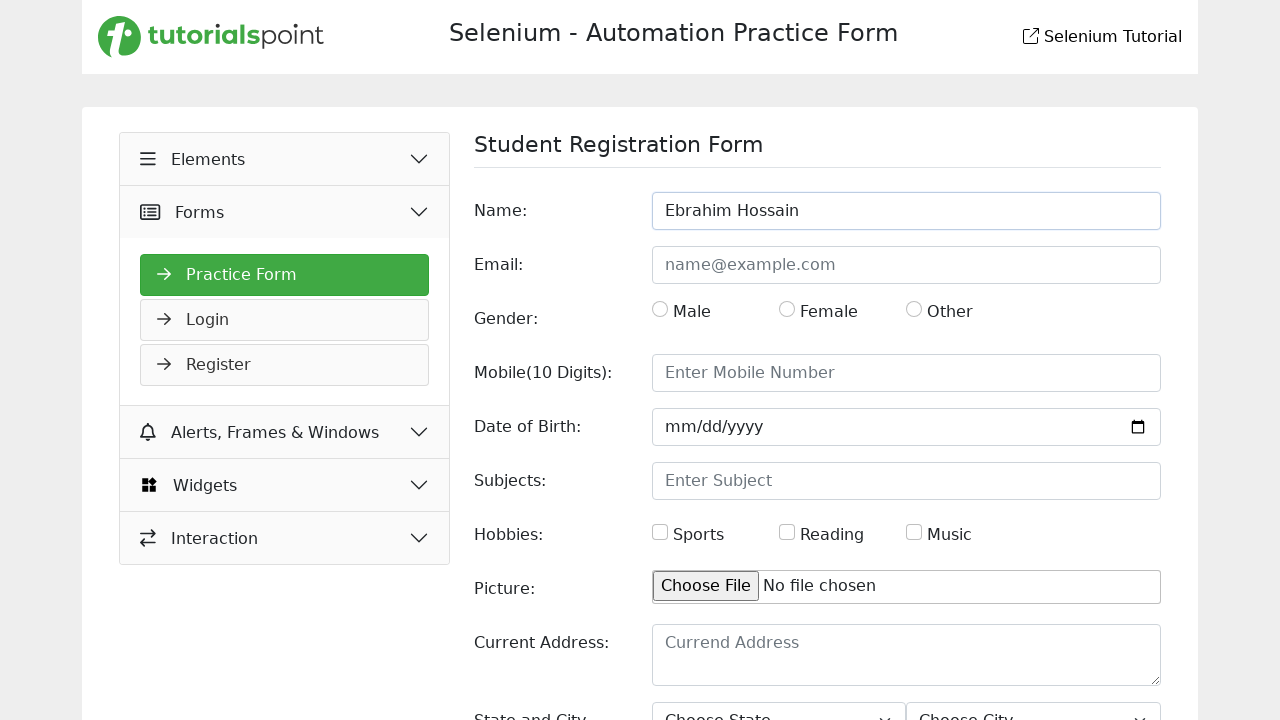

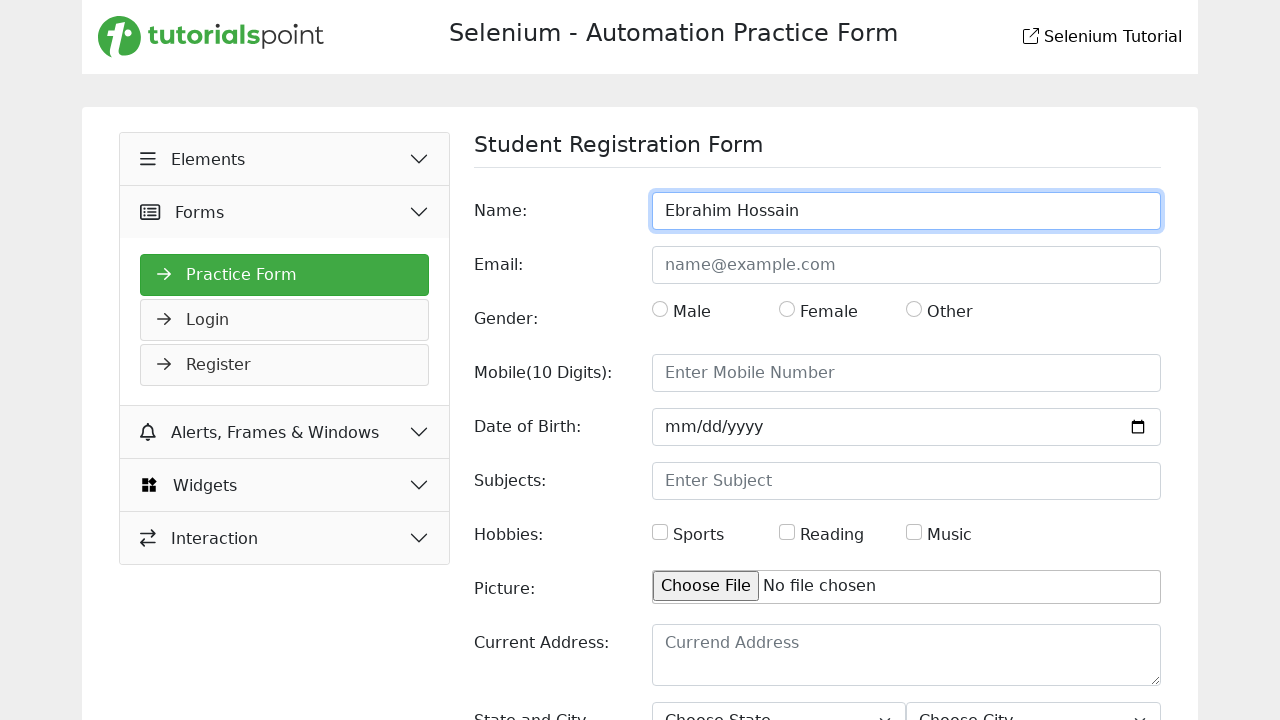